Tests the "Remember Me" checkbox functionality by ensuring it can be selected on the Salesforce login page

Starting URL: https://login.salesforce.com/?locale=eu

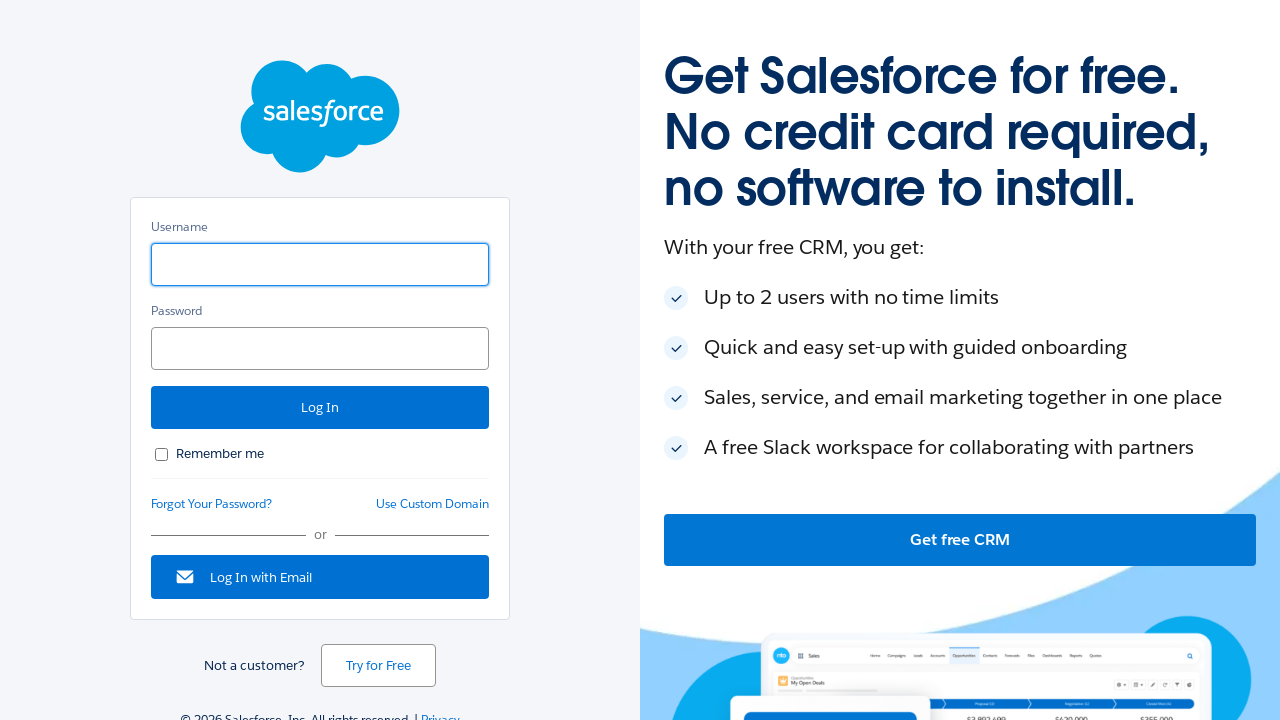

Remember Me checkbox became visible on Salesforce login page
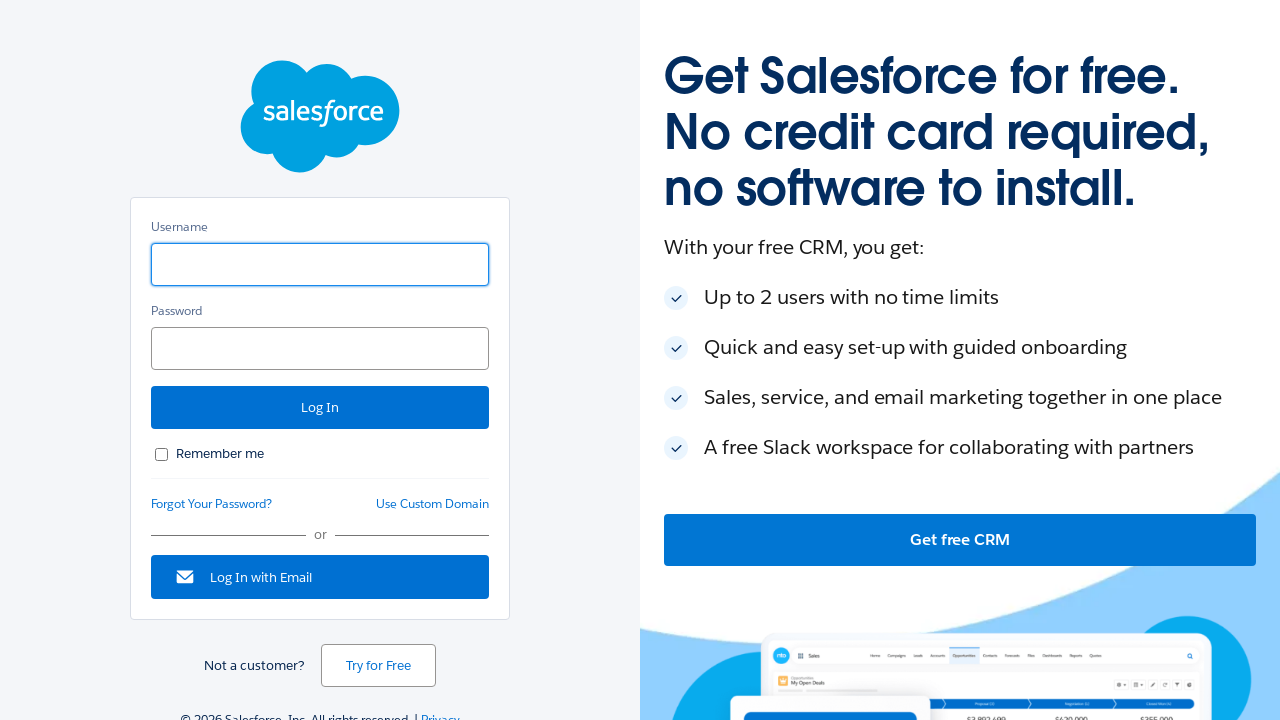

Clicked the Remember Me checkbox to select it at (162, 454) on #rememberUn
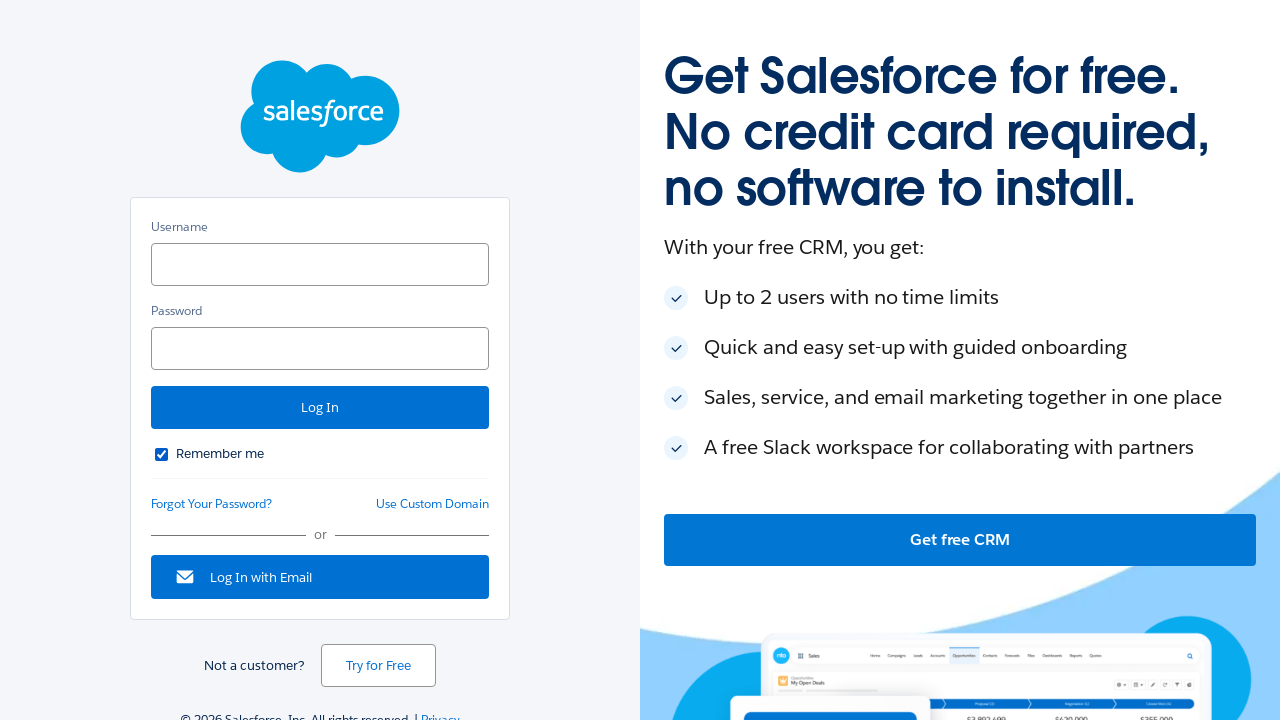

Verified that Remember Me checkbox is selected
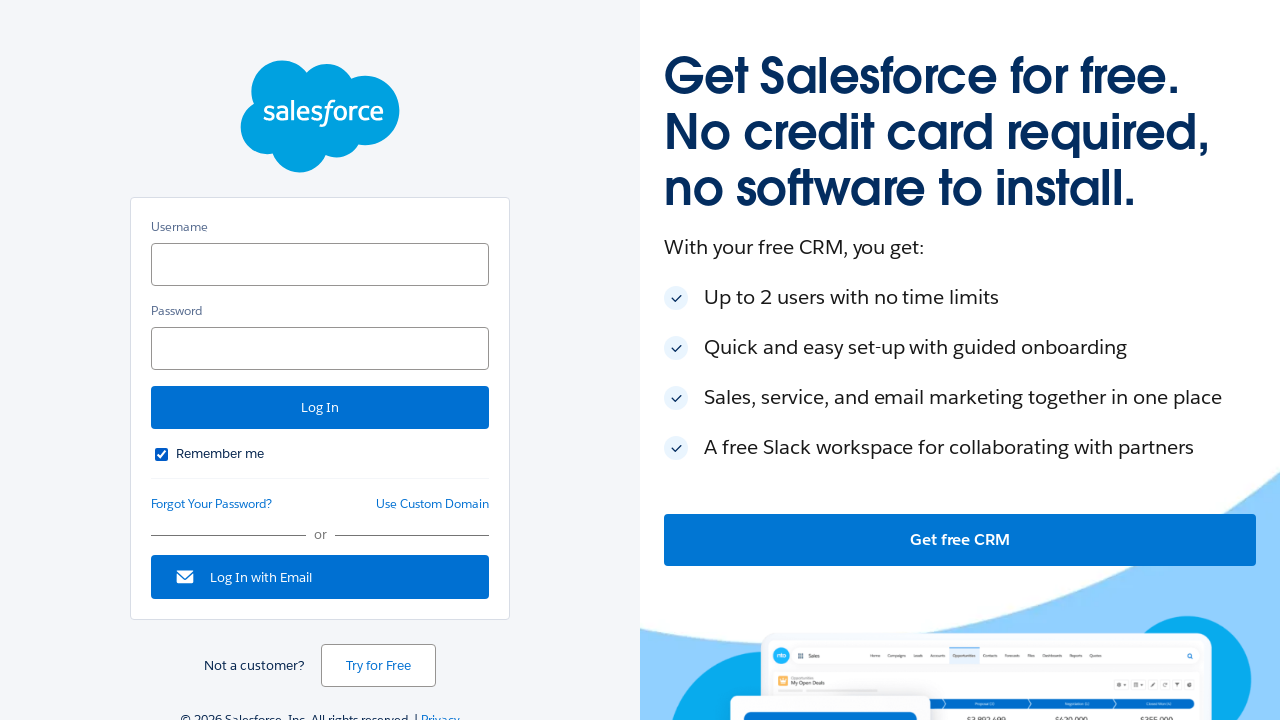

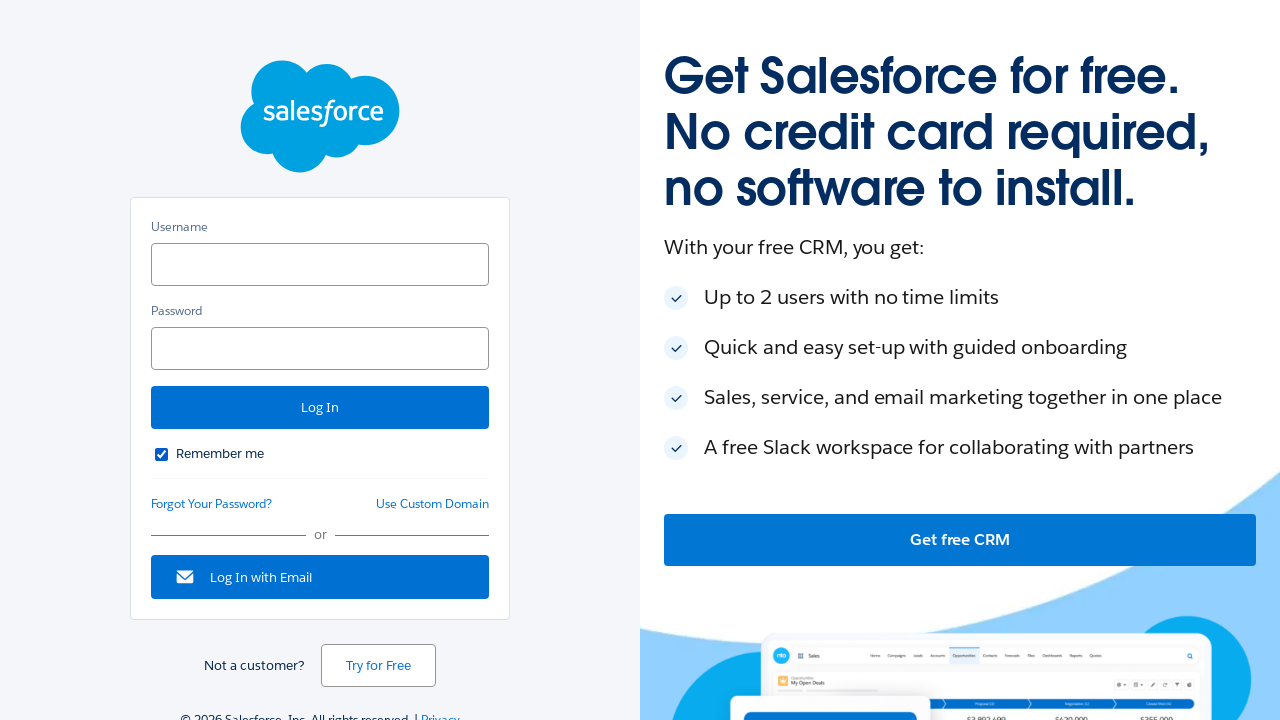